Tests infinite scroll functionality by scrolling down and up multiple times on the page

Starting URL: http://the-internet.herokuapp.com/infinite_scroll

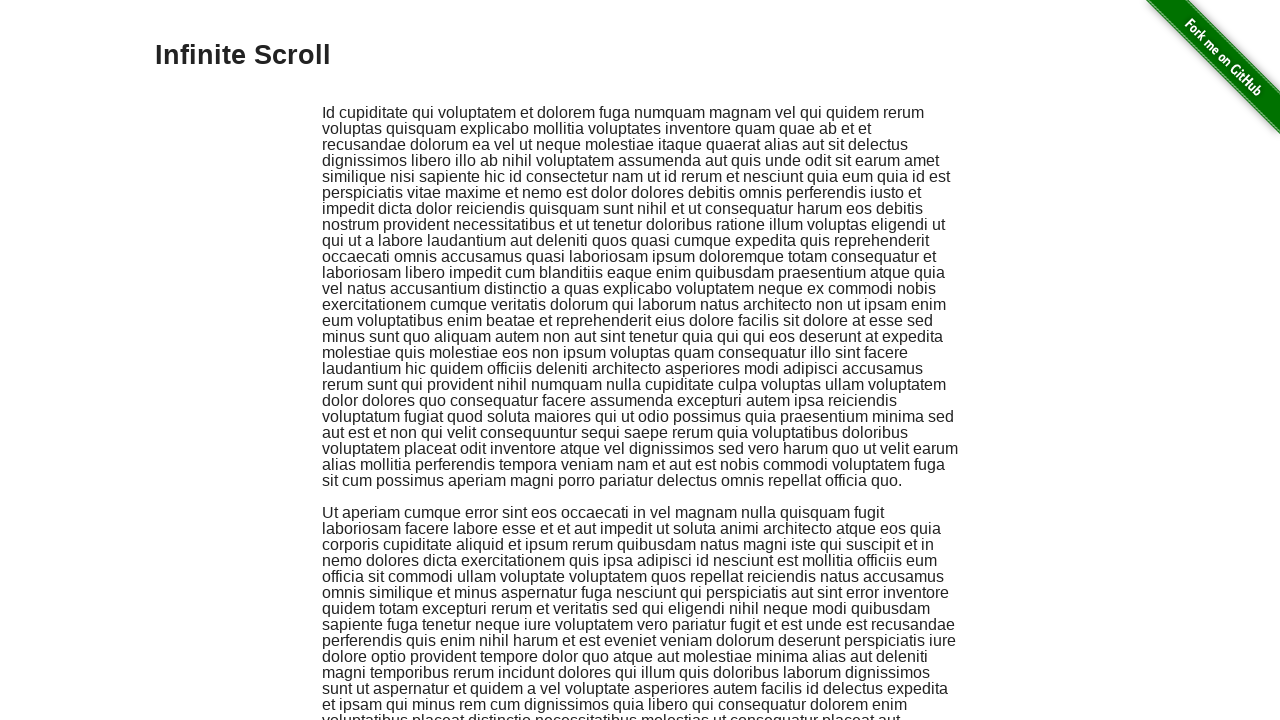

Located content element for infinite scroll testing
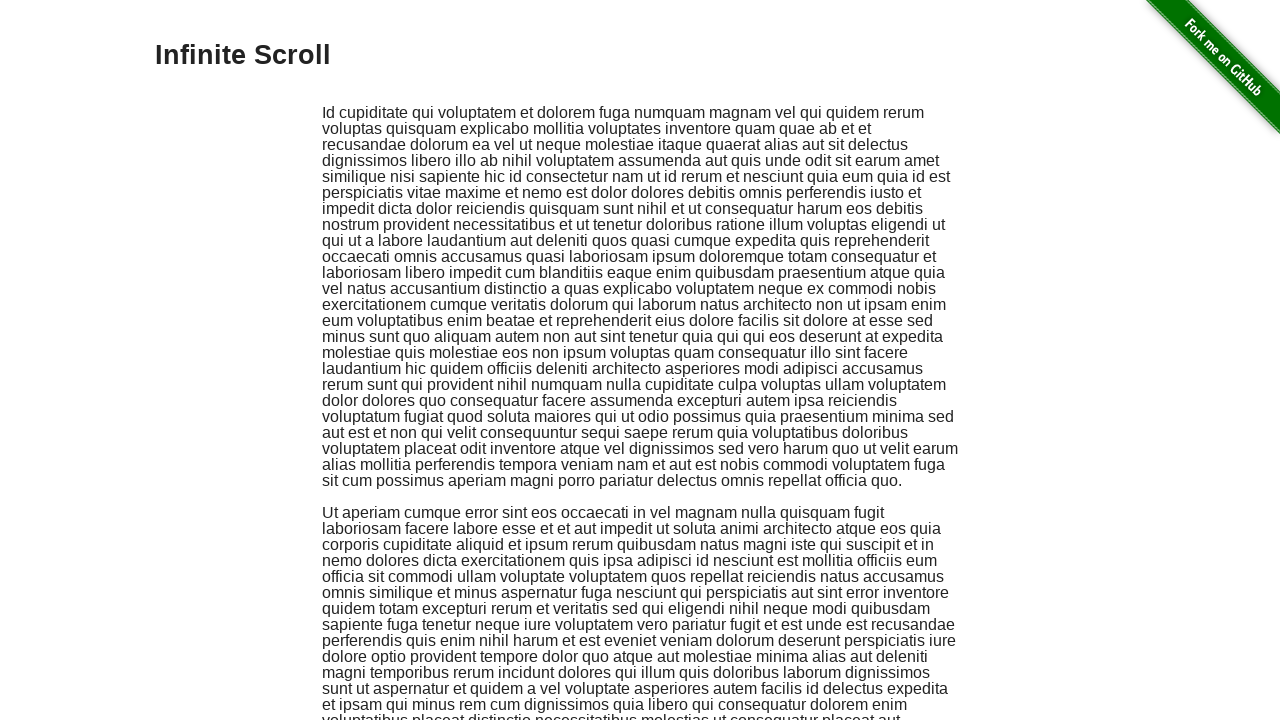

Scrolled down 500px (first scroll)
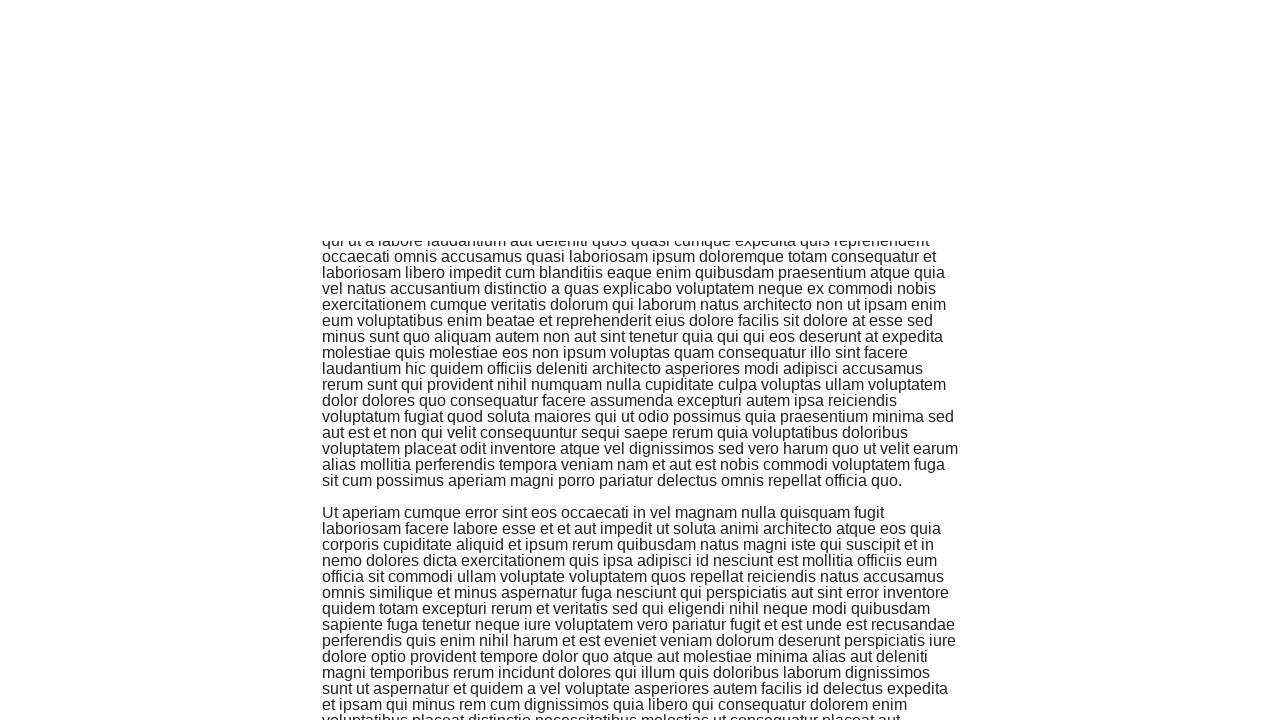

Waited 1 second for content to load after first scroll
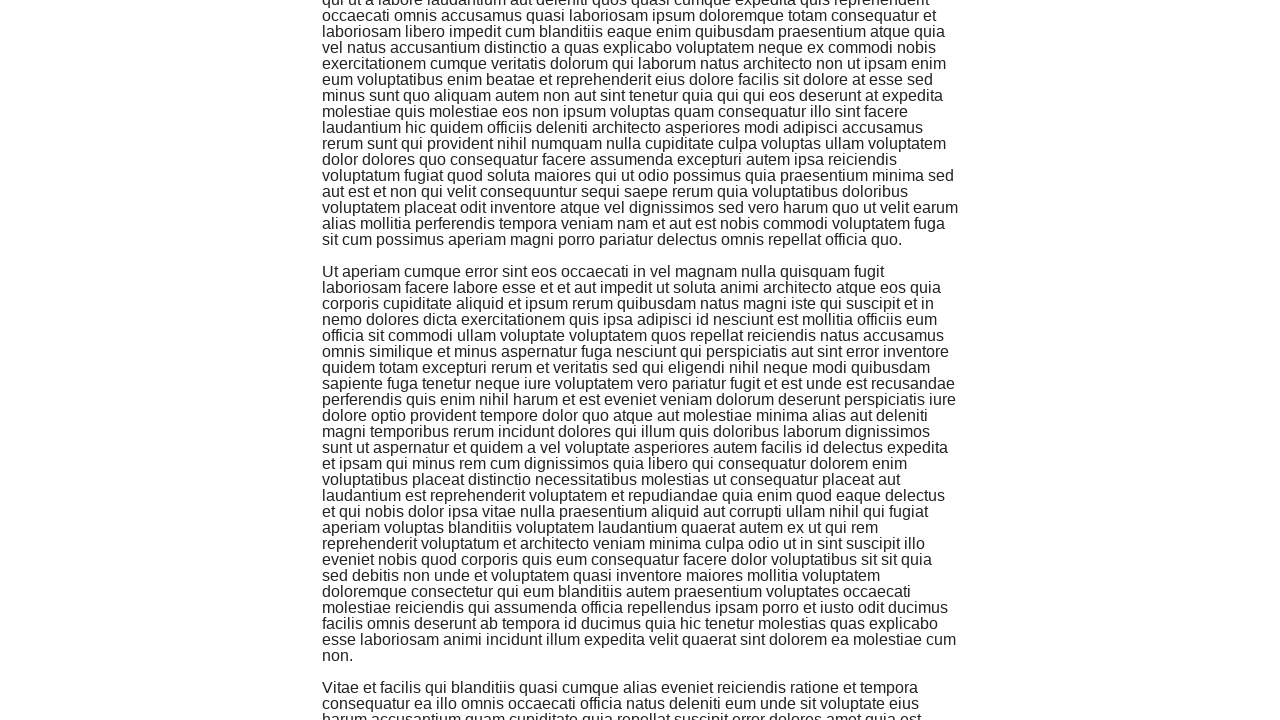

Scrolled down 500px (second scroll)
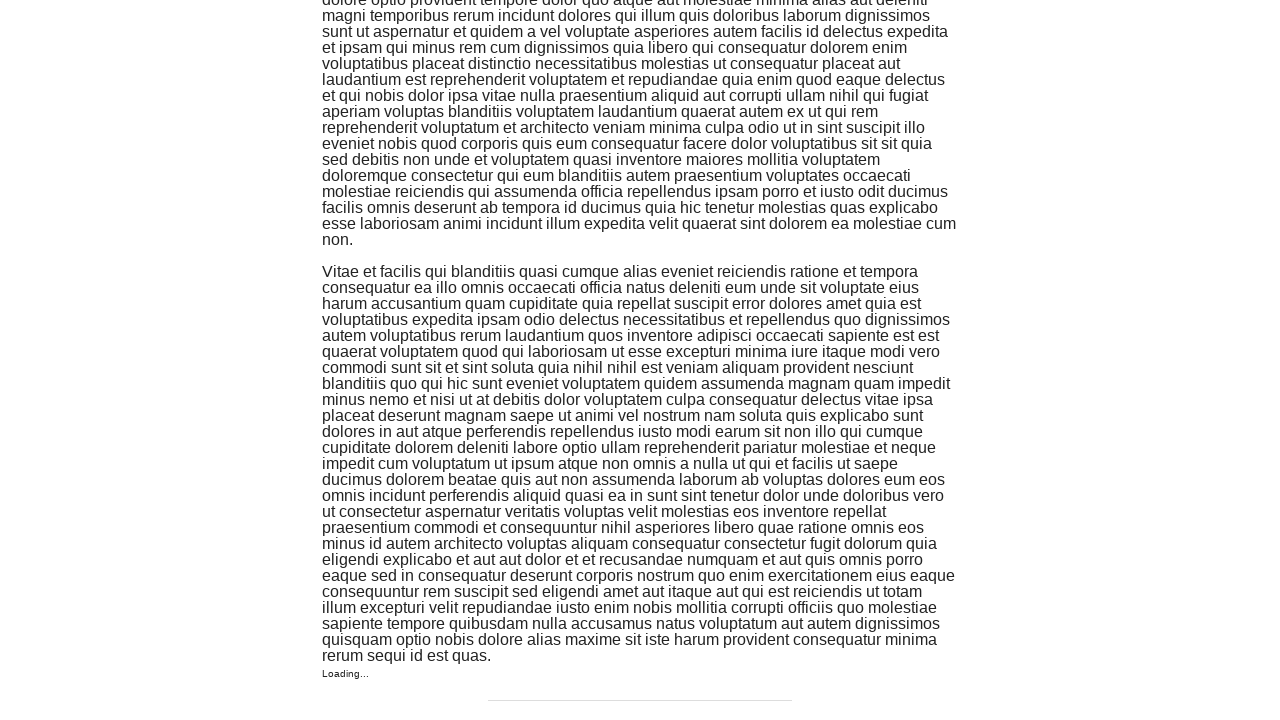

Waited 1 second for content to load after second scroll
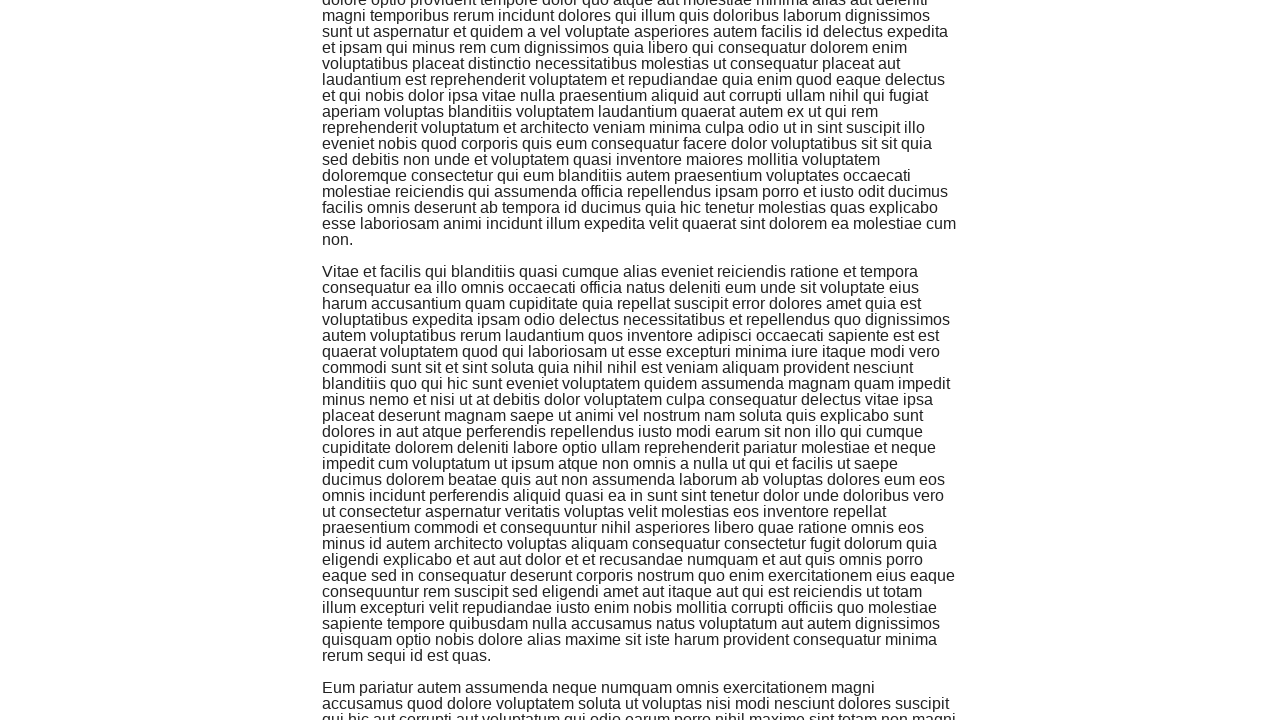

Scrolled down 500px (third scroll)
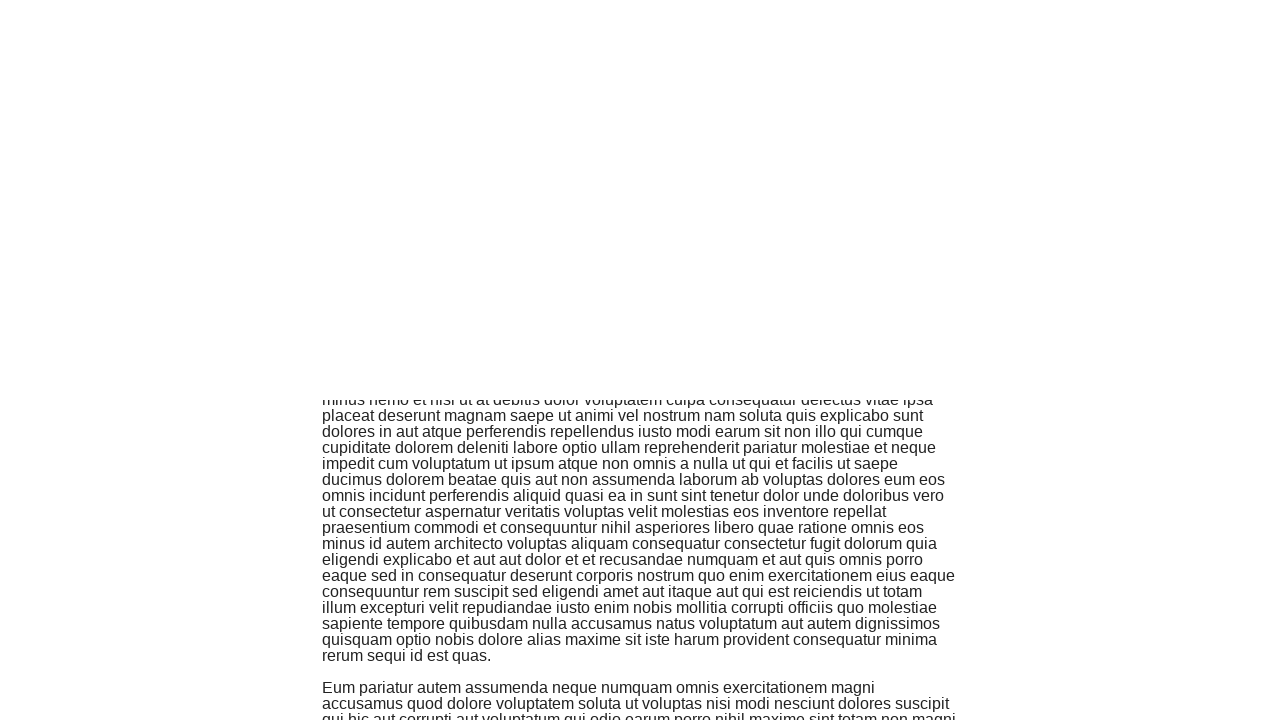

Waited 1 second for content to load after third scroll
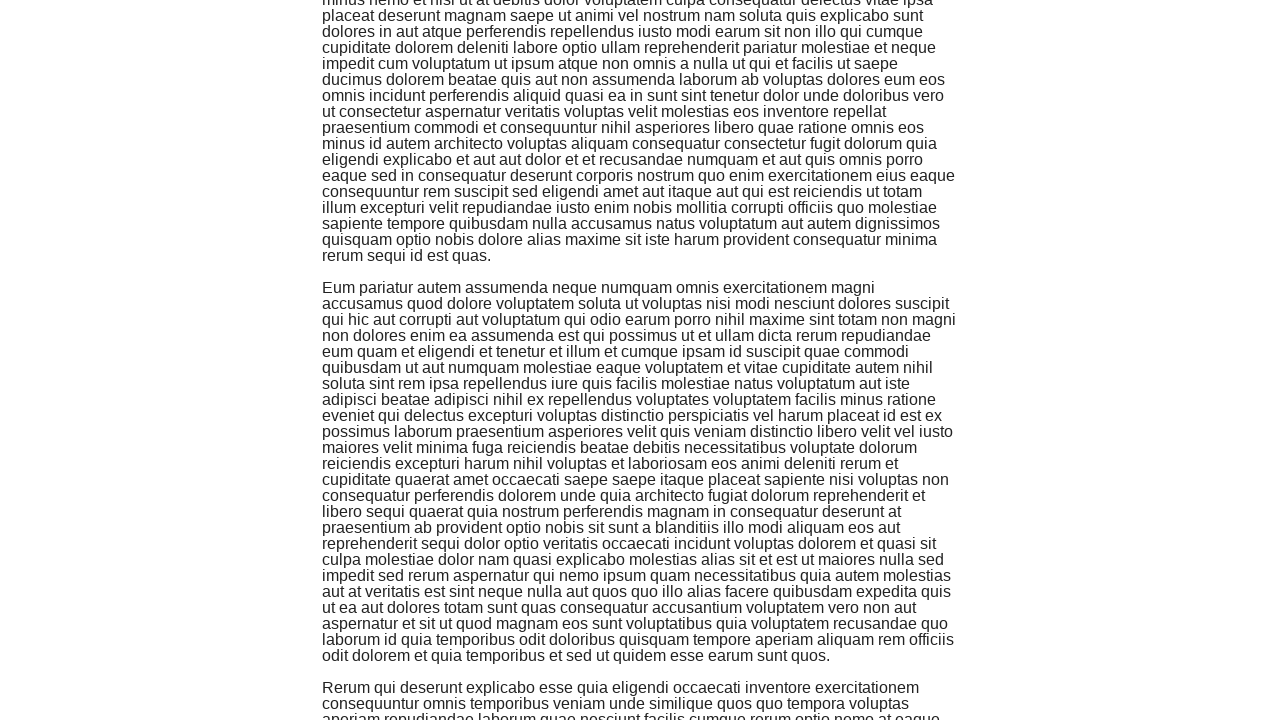

Scrolled up 500px (first scroll up)
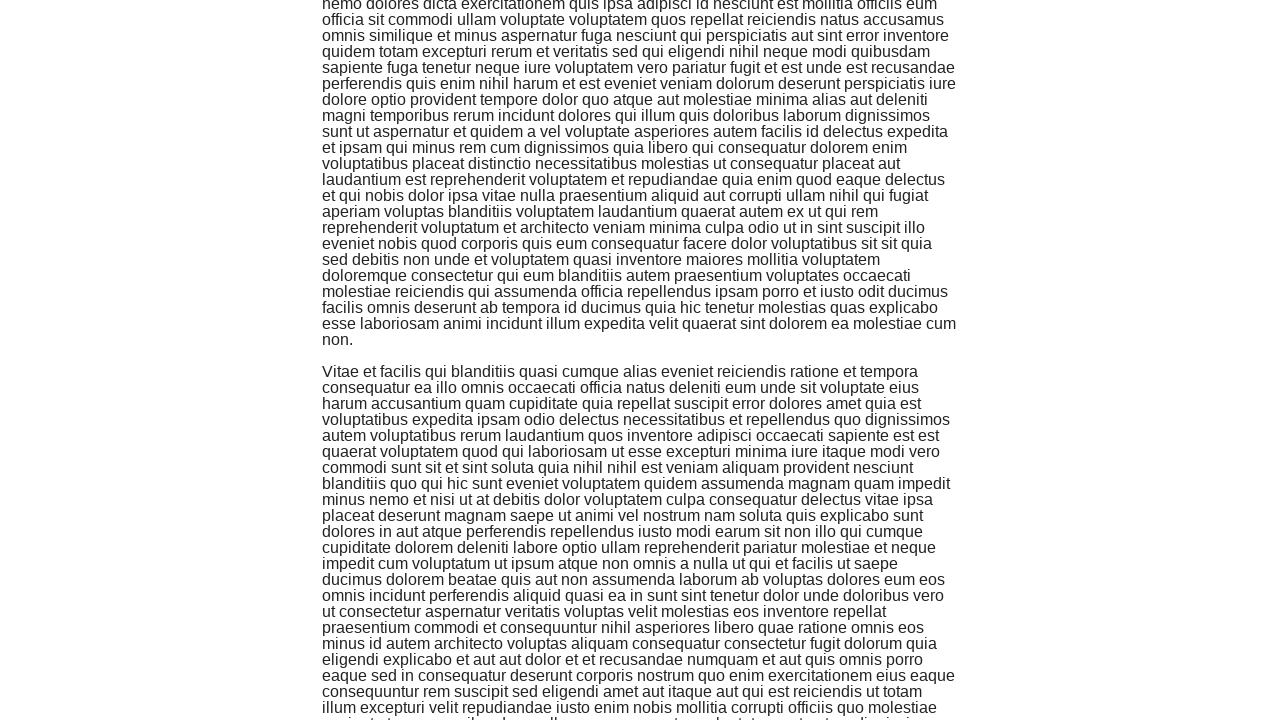

Waited 1 second after first scroll up
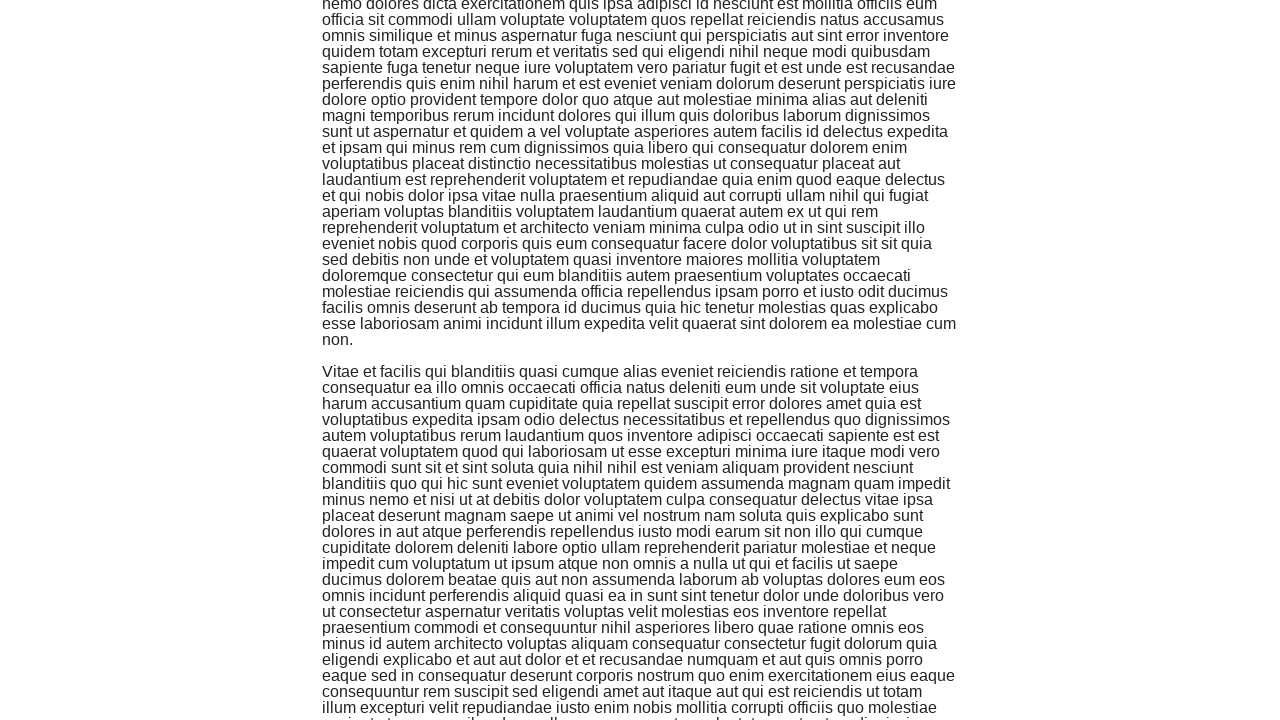

Scrolled up 500px (second scroll up)
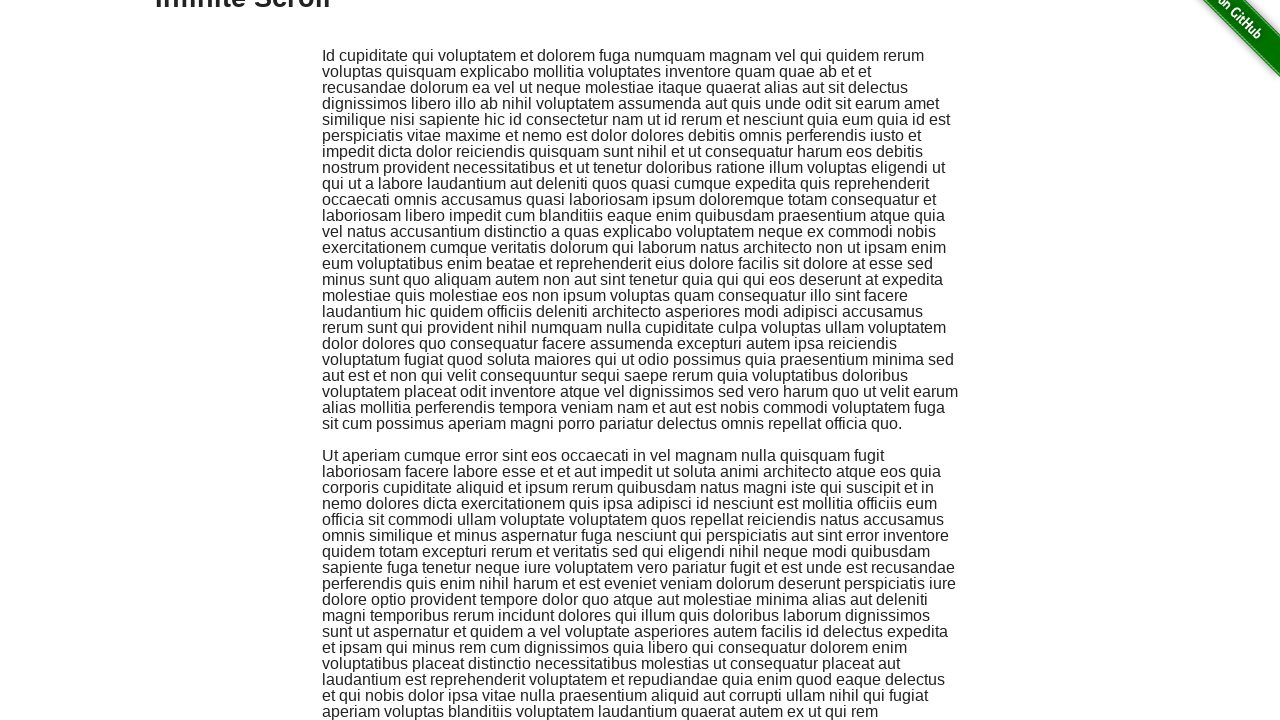

Waited 1 second after second scroll up
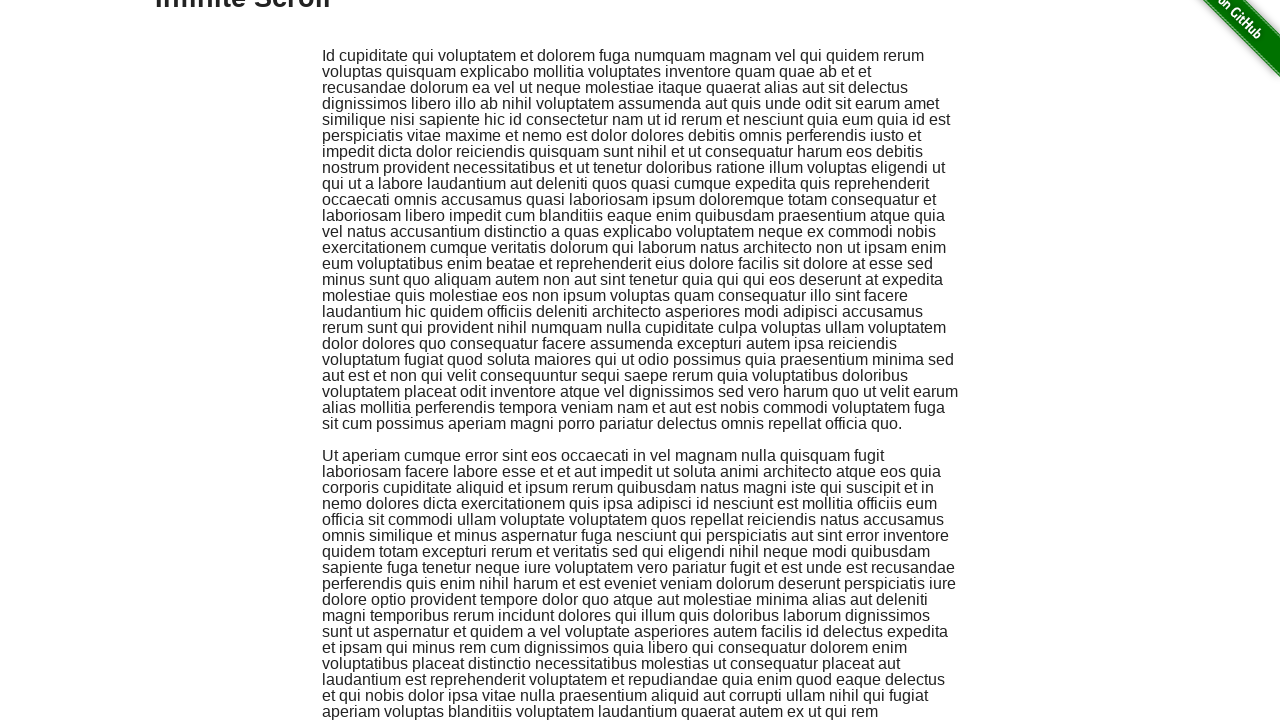

Scrolled up 500px (third scroll up)
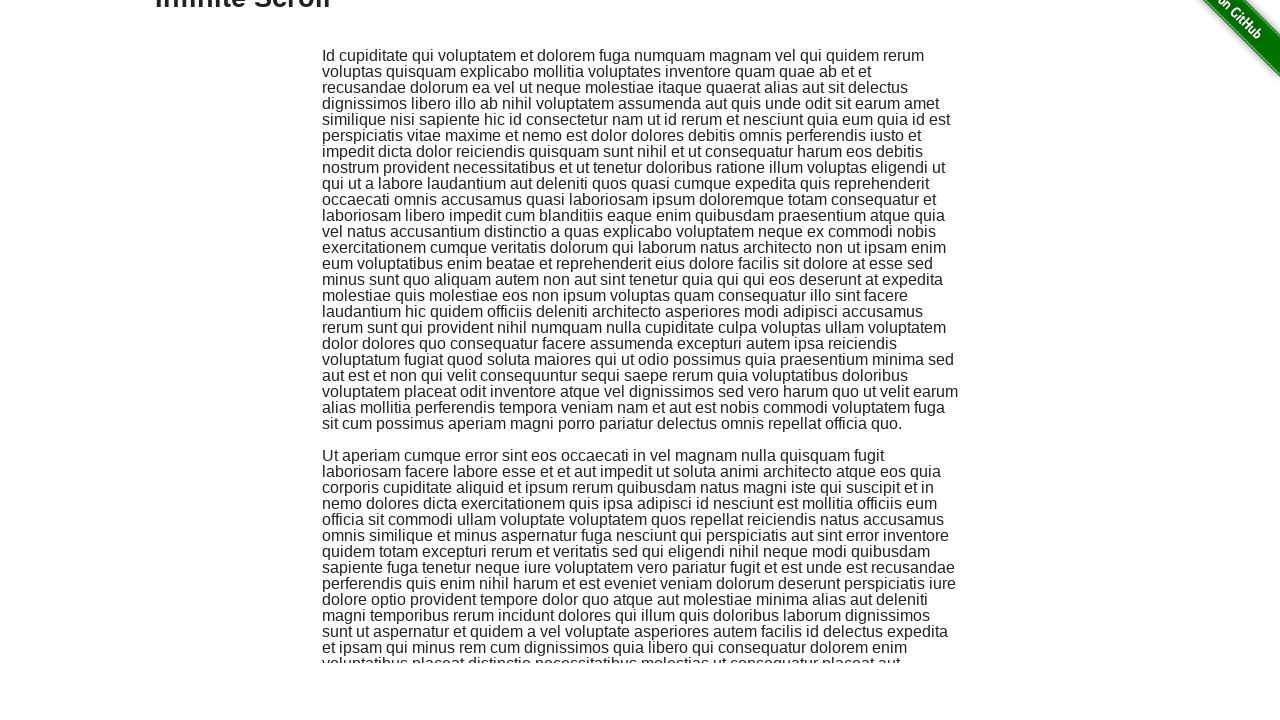

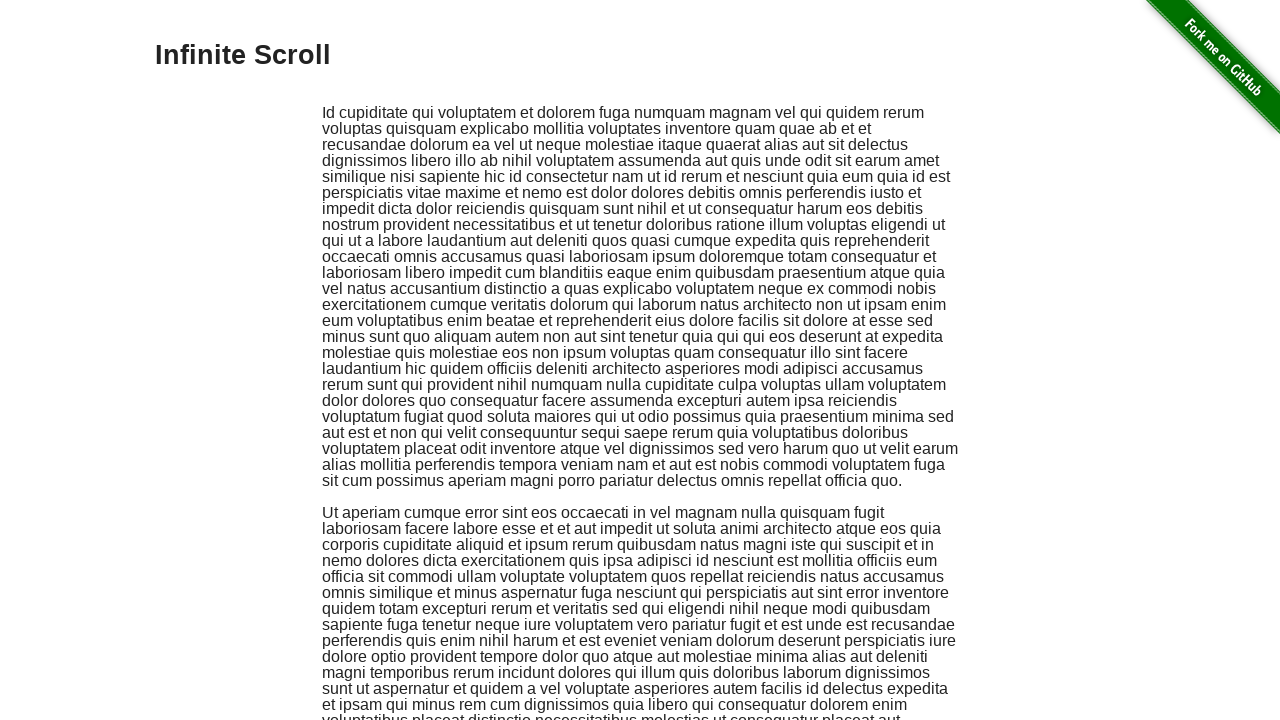